Tests drag and drop functionality by dragging element from column A to column B

Starting URL: https://the-internet.herokuapp.com/drag_and_drop

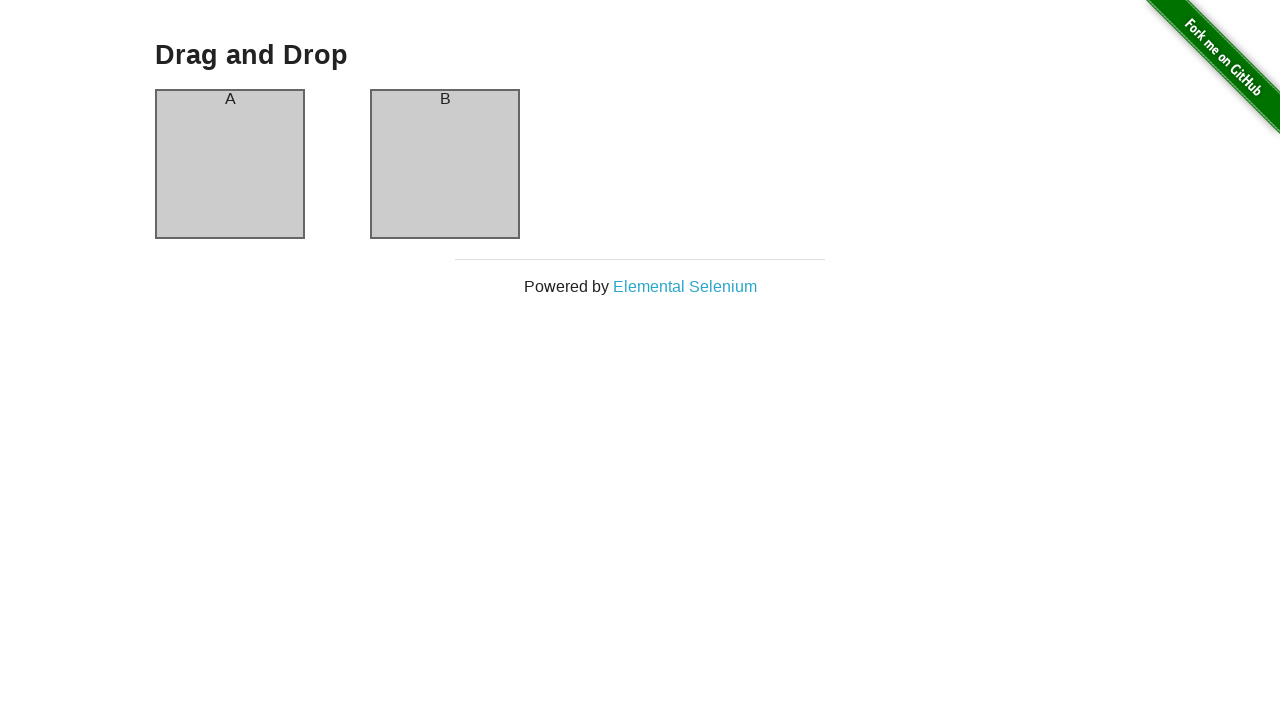

Located source element in column A
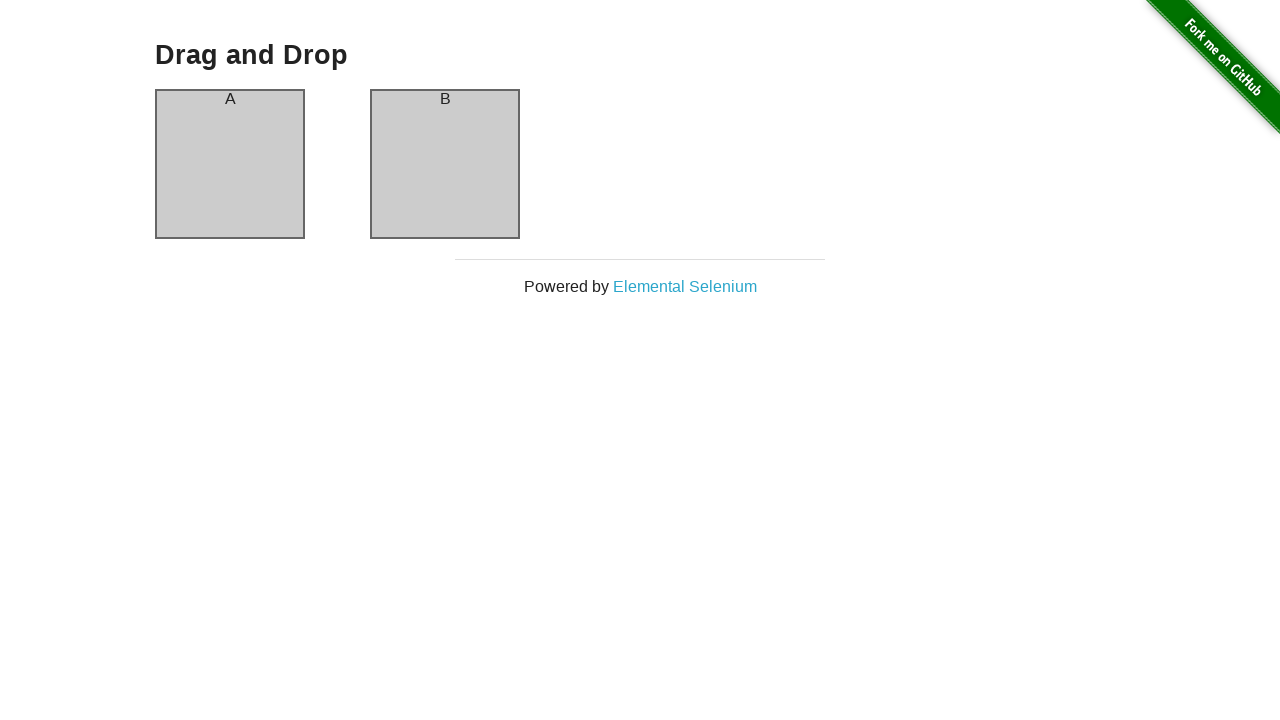

Located target element in column B
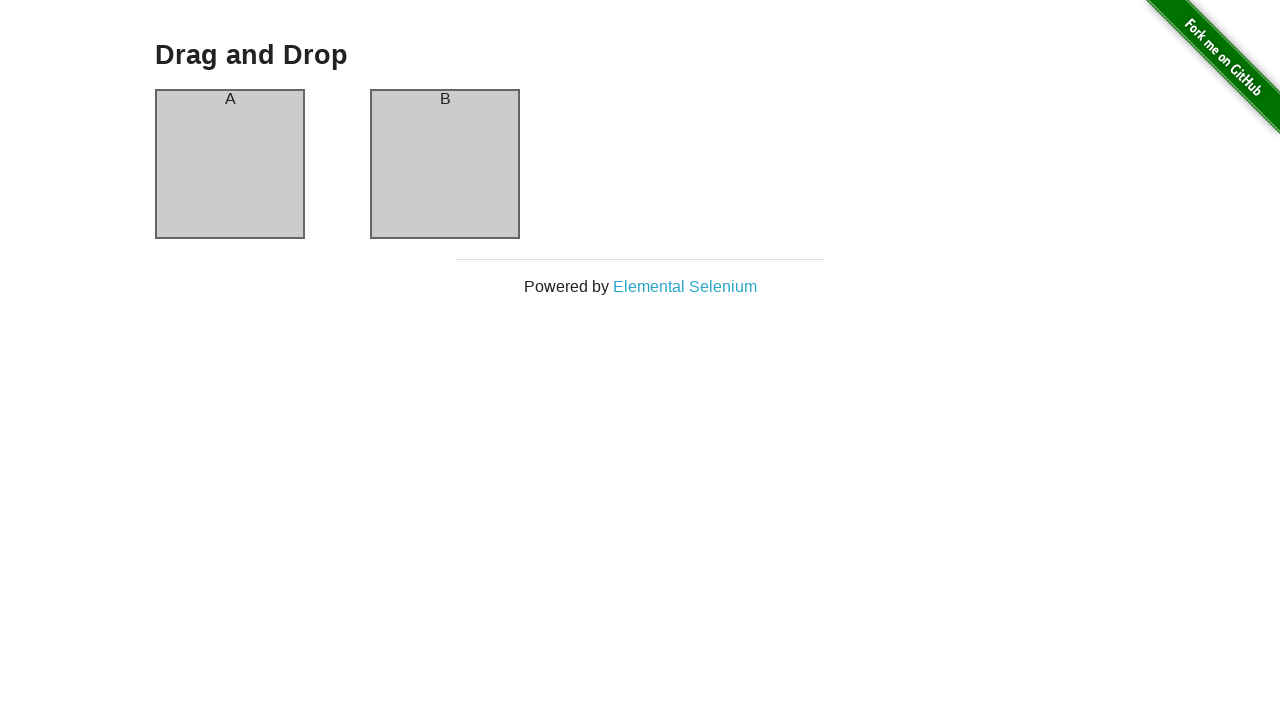

Dragged element from column A to column B at (445, 164)
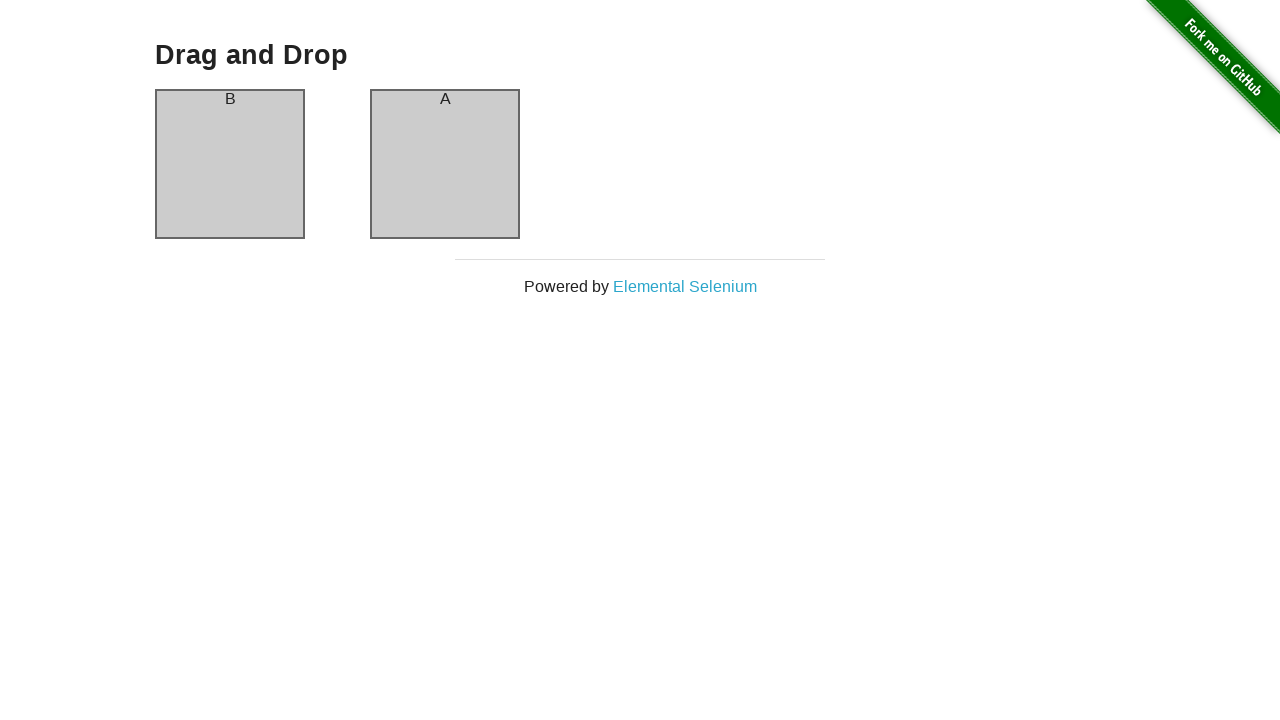

Waited 1 second for drag operation to complete visually
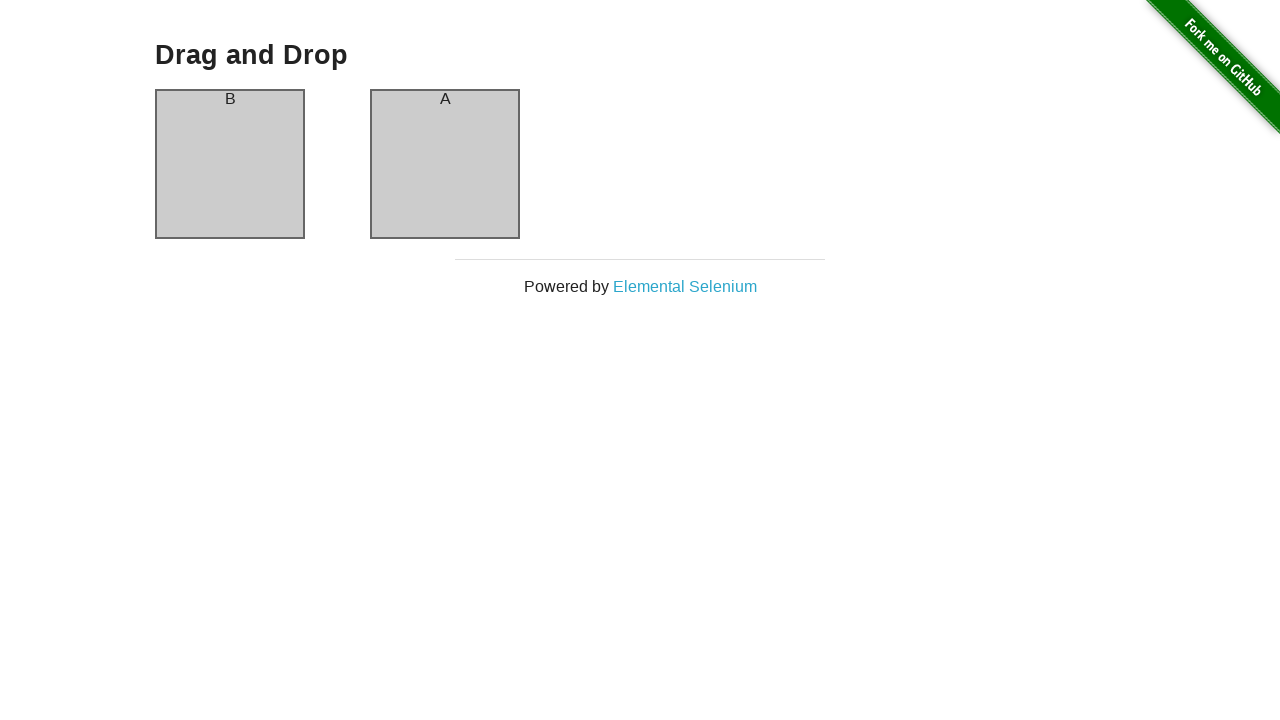

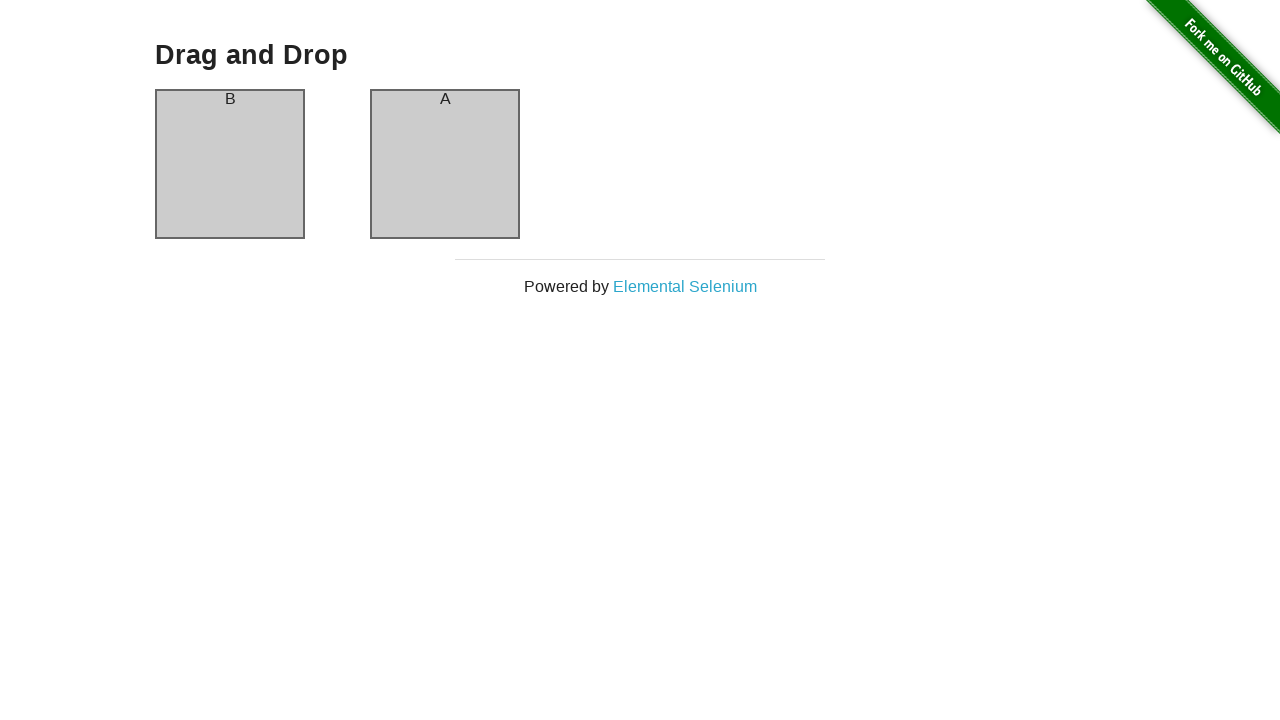